Navigates to a modals page, clicks to open a scrollable modal, and verifies modal content is visible

Starting URL: https://applitools.github.io/demo/TestPages/ModalsPage/index.html

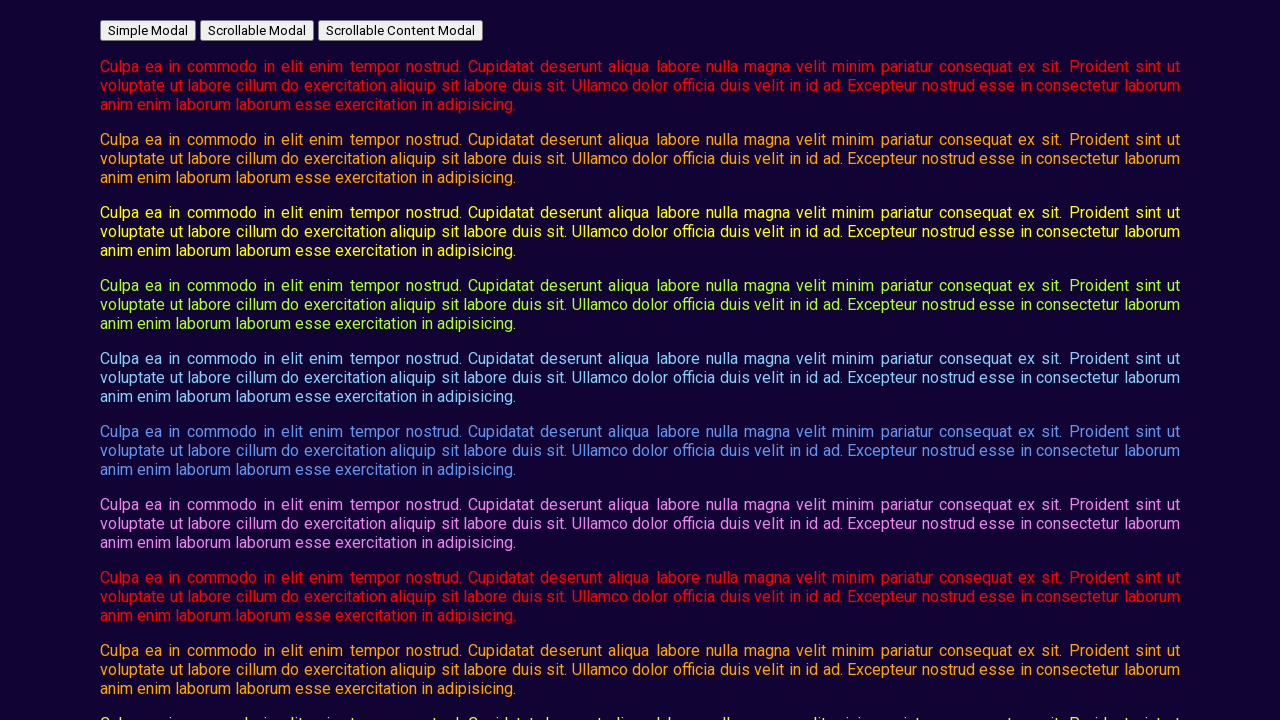

Navigated to modals page
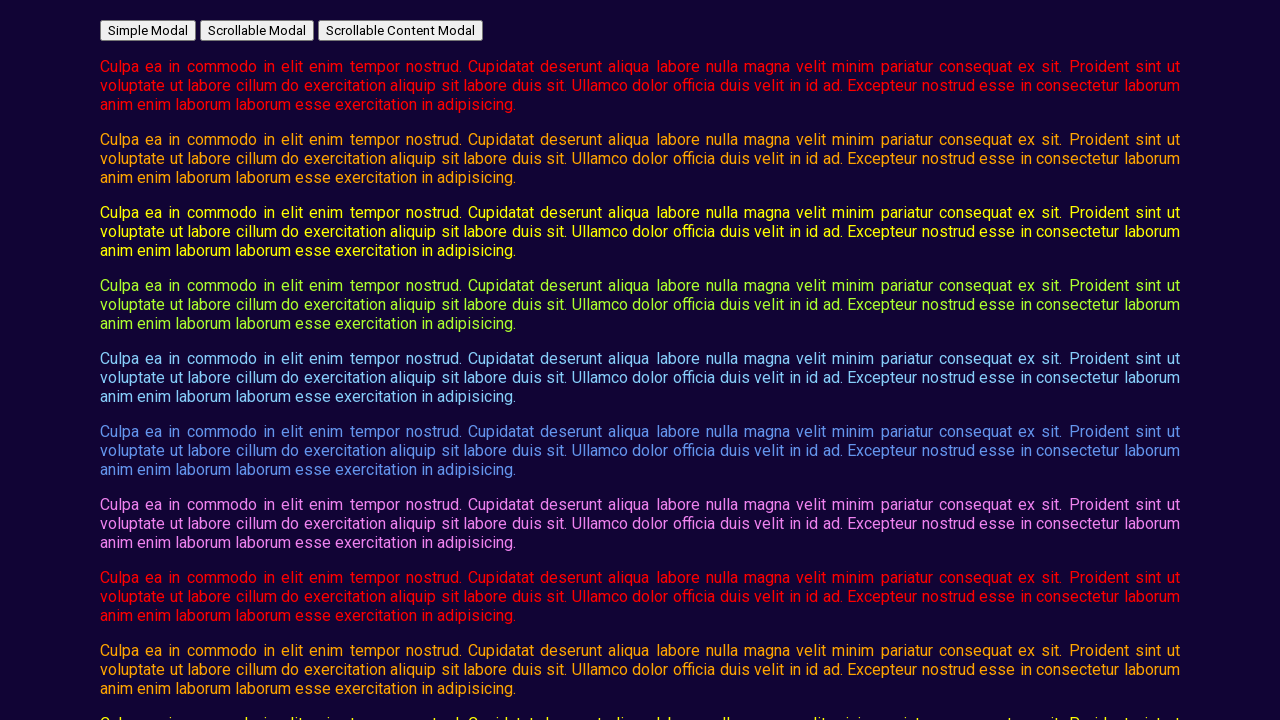

Clicked button to open scrollable modal at (257, 30) on #open_scrollable_modal
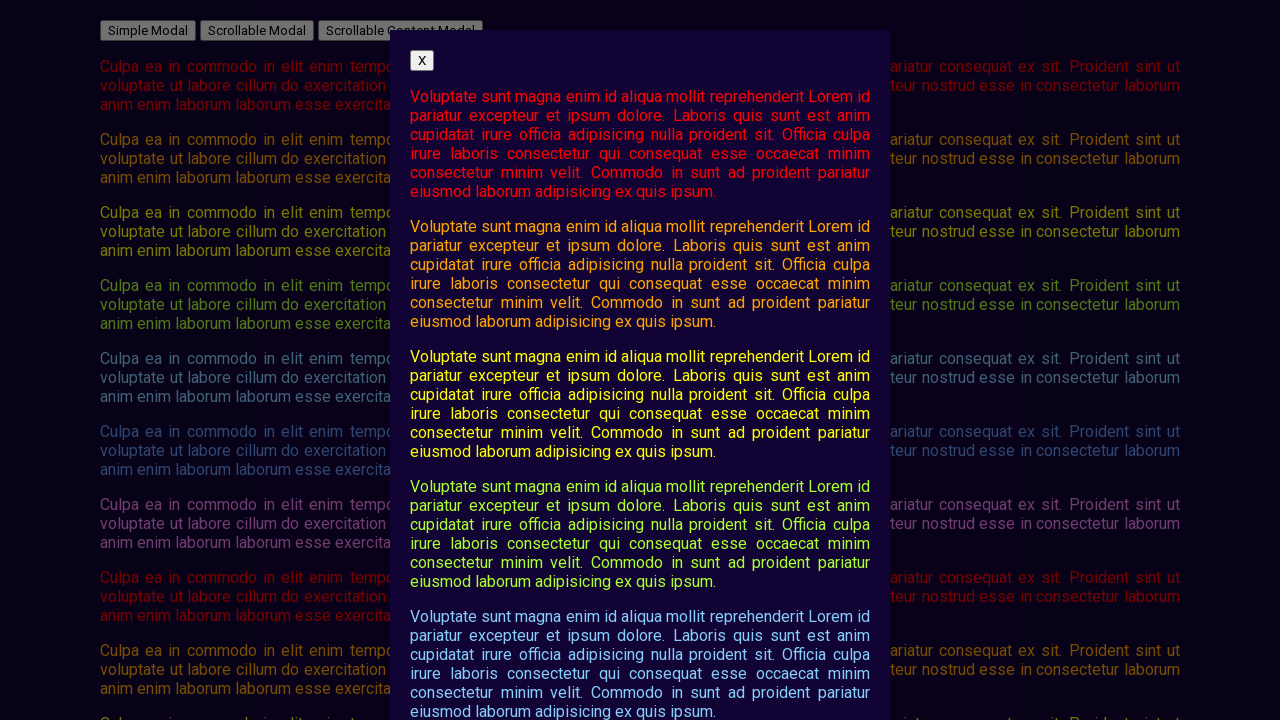

Modal content became visible
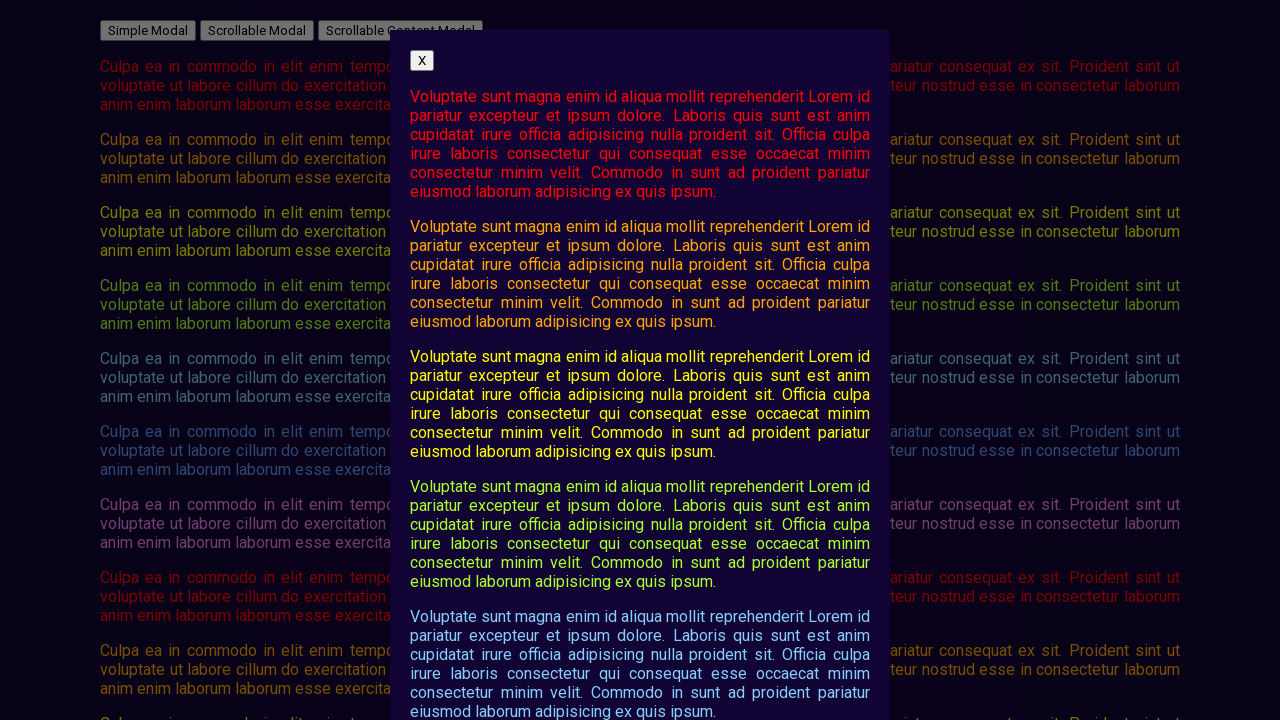

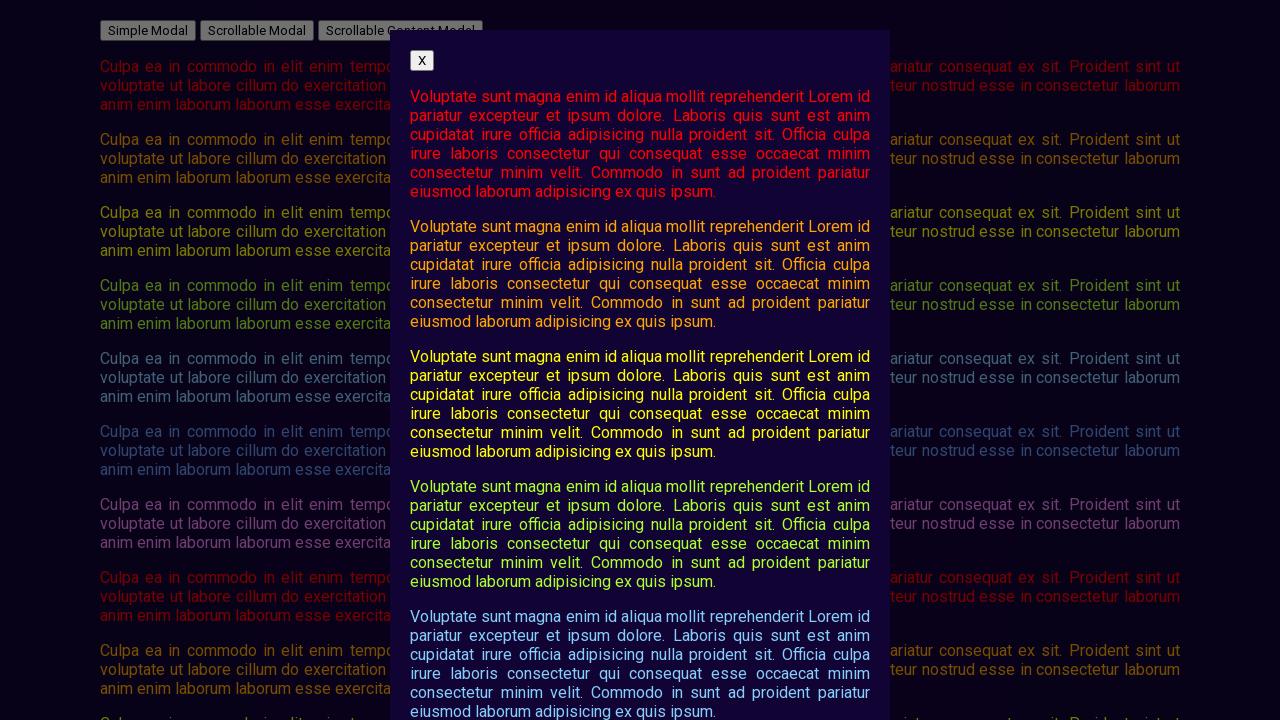